Tests the autocomplete suggestion functionality by typing "Uni" and selecting United States (USA) from the dropdown suggestions

Starting URL: https://rahulshettyacademy.com/AutomationPractice/

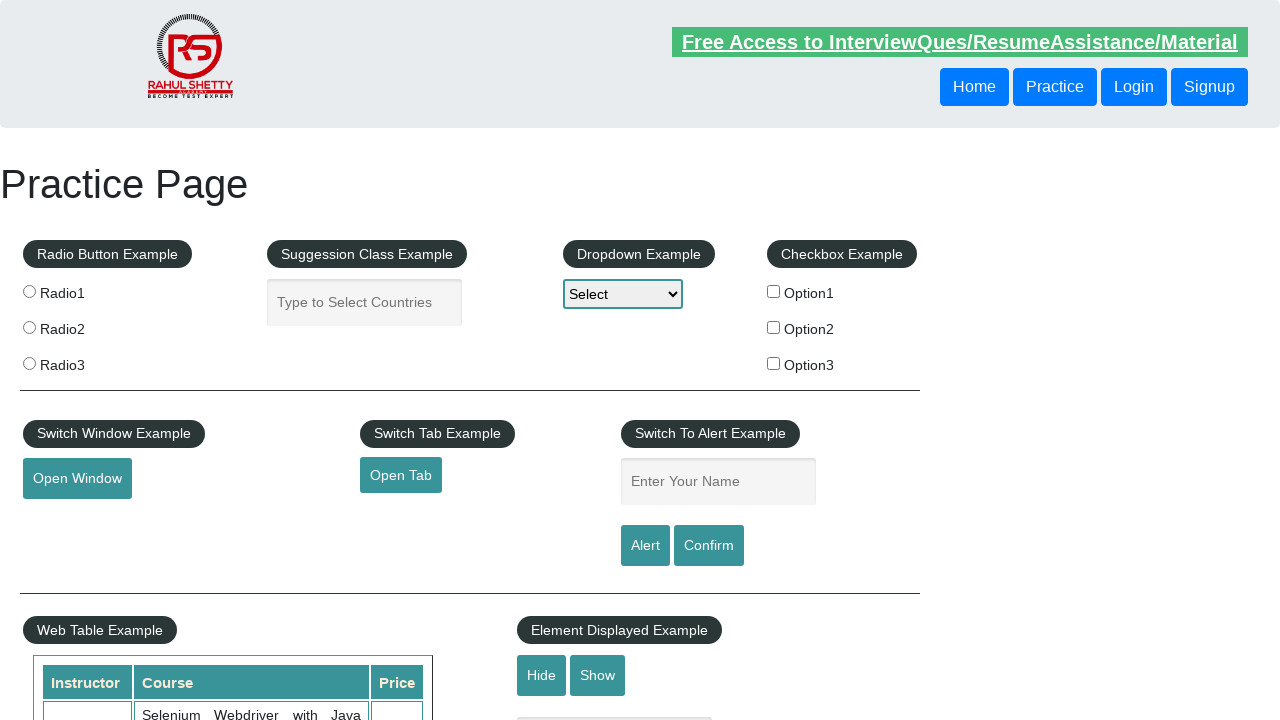

Cleared the autocomplete input field on #autocomplete
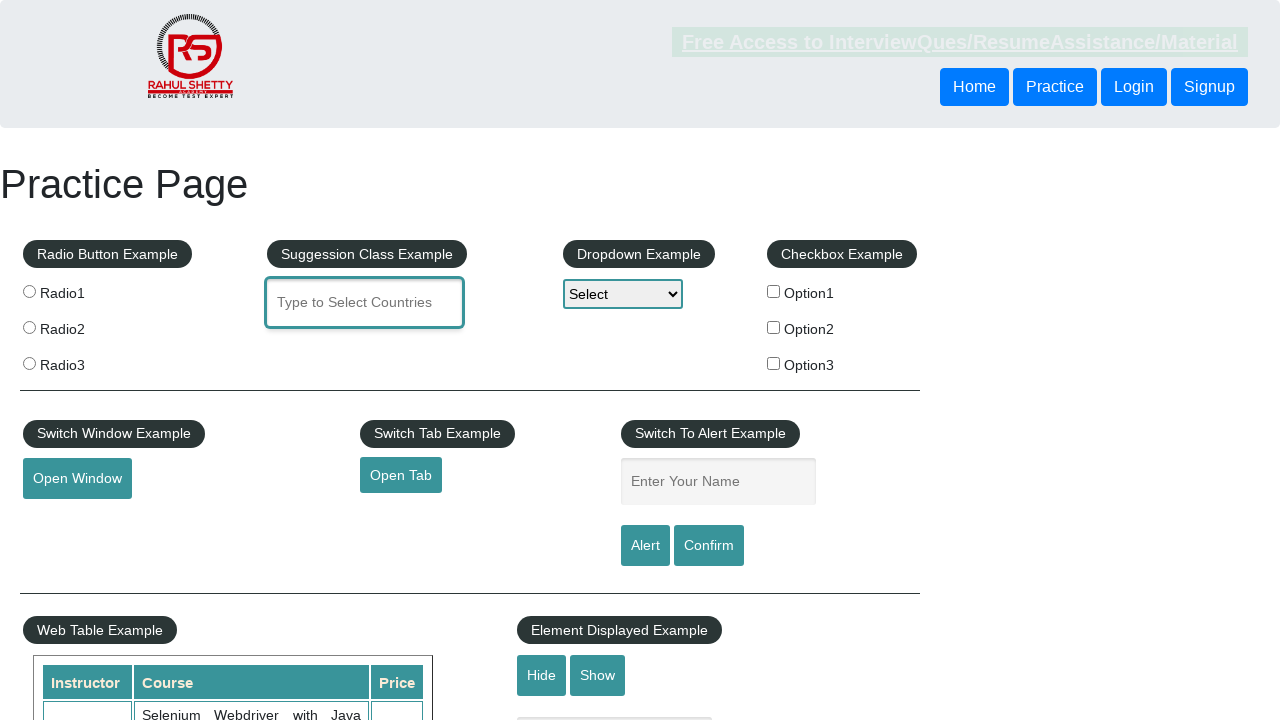

Typed 'Uni' into the autocomplete input field on #autocomplete
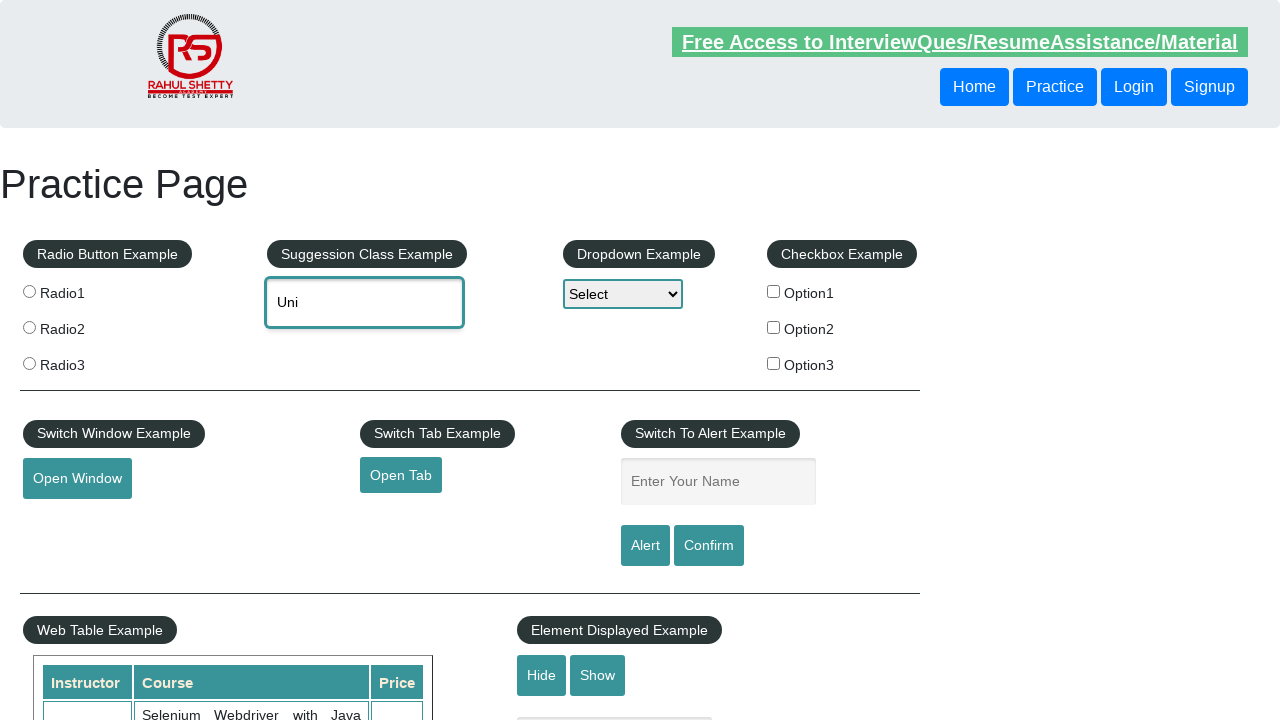

Autocomplete suggestions dropdown appeared
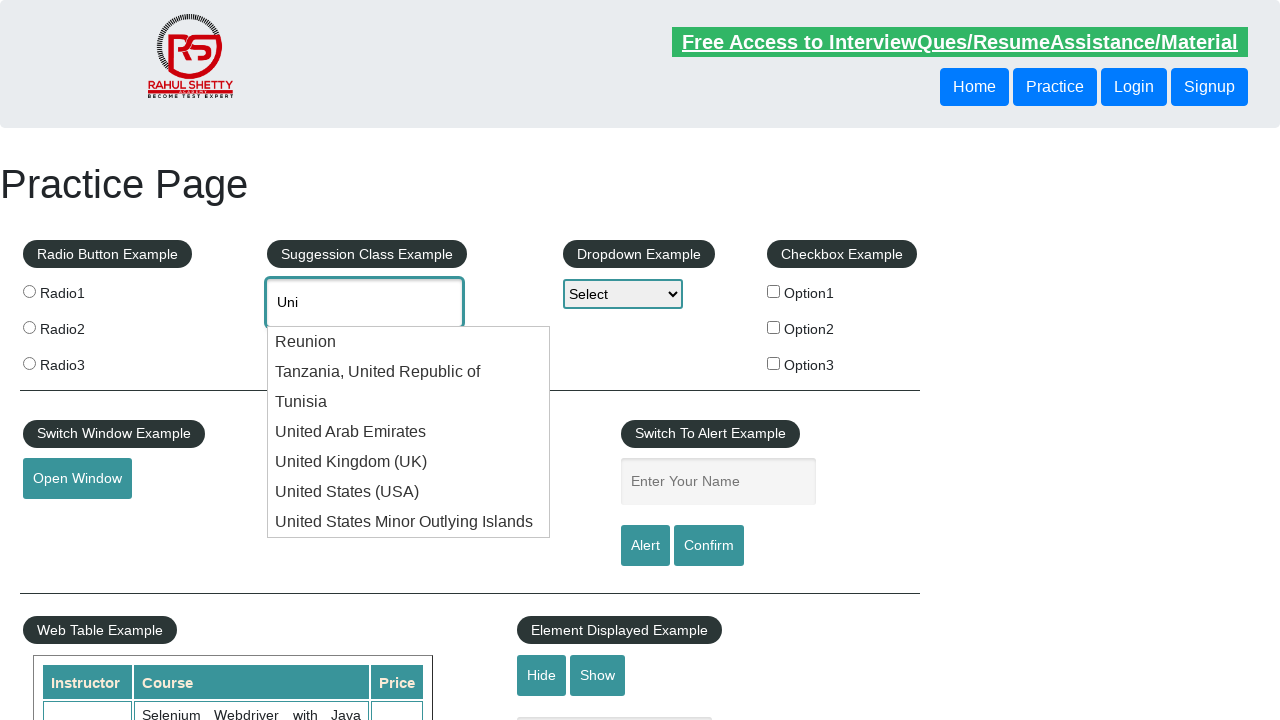

Retrieved all suggestion items from the dropdown
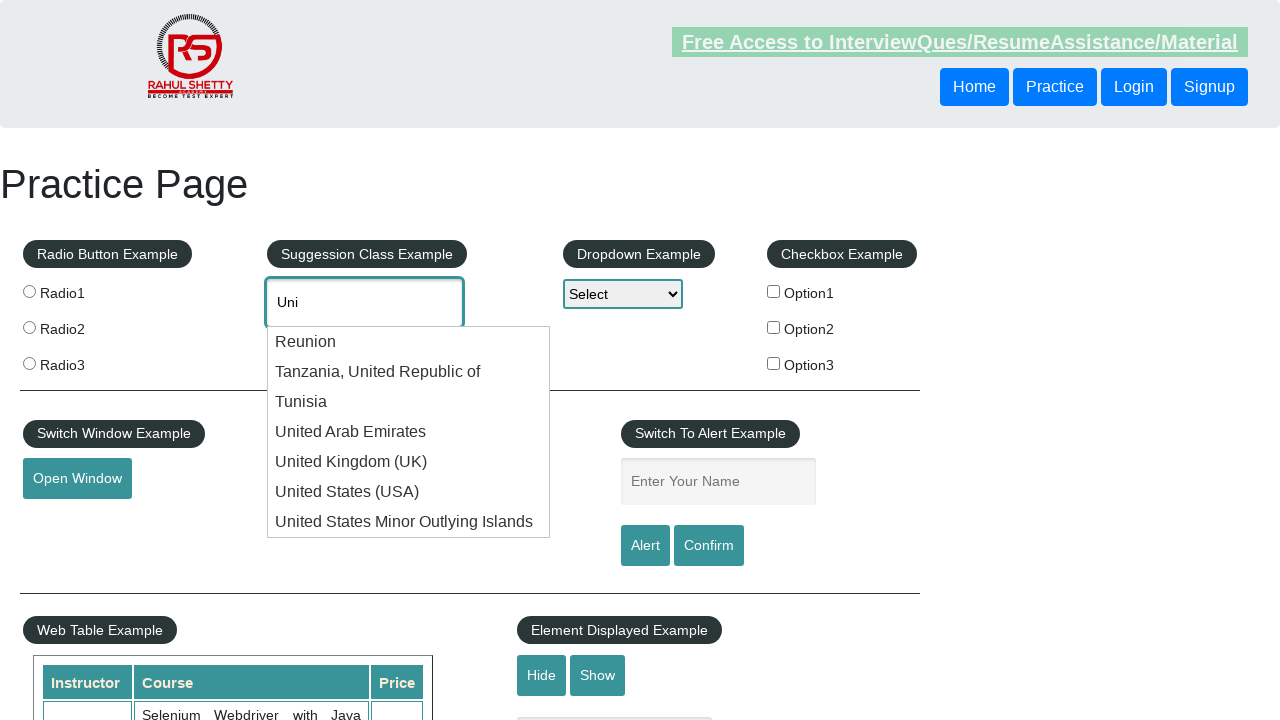

Selected 'United States (USA)' from the autocomplete suggestions at (409, 492) on xpath=//li[@class='ui-menu-item']/div >> nth=5
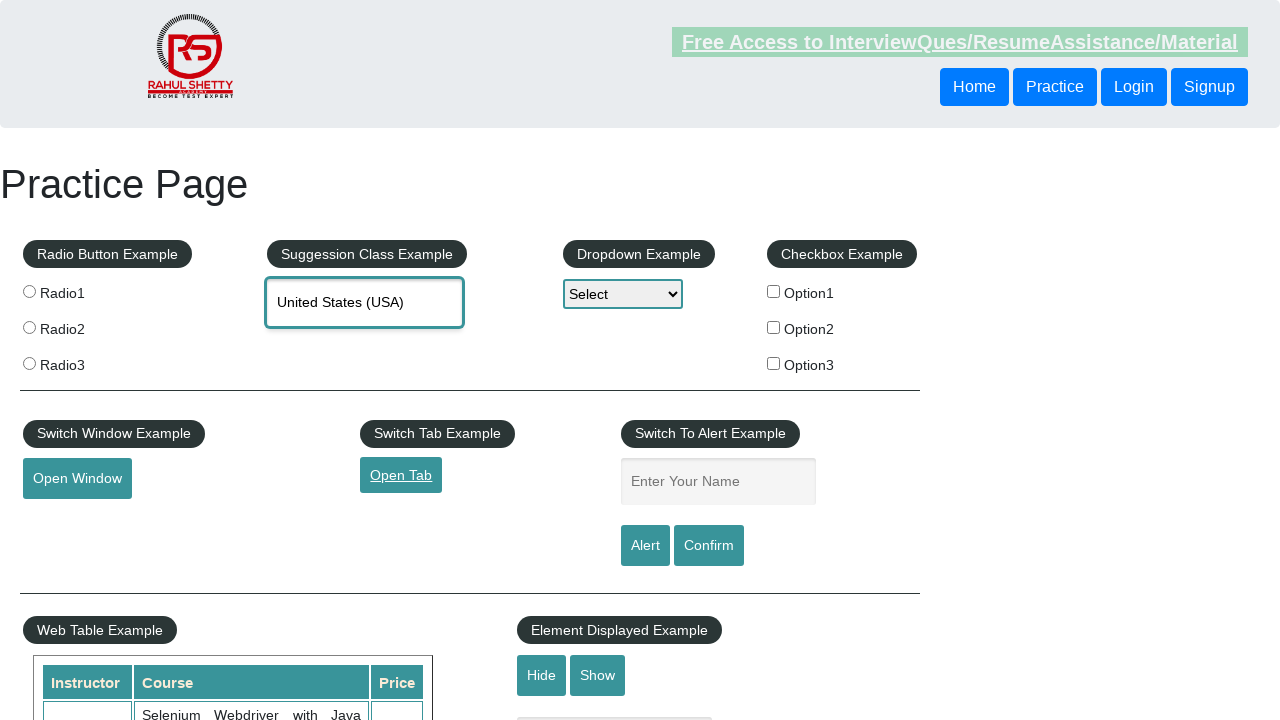

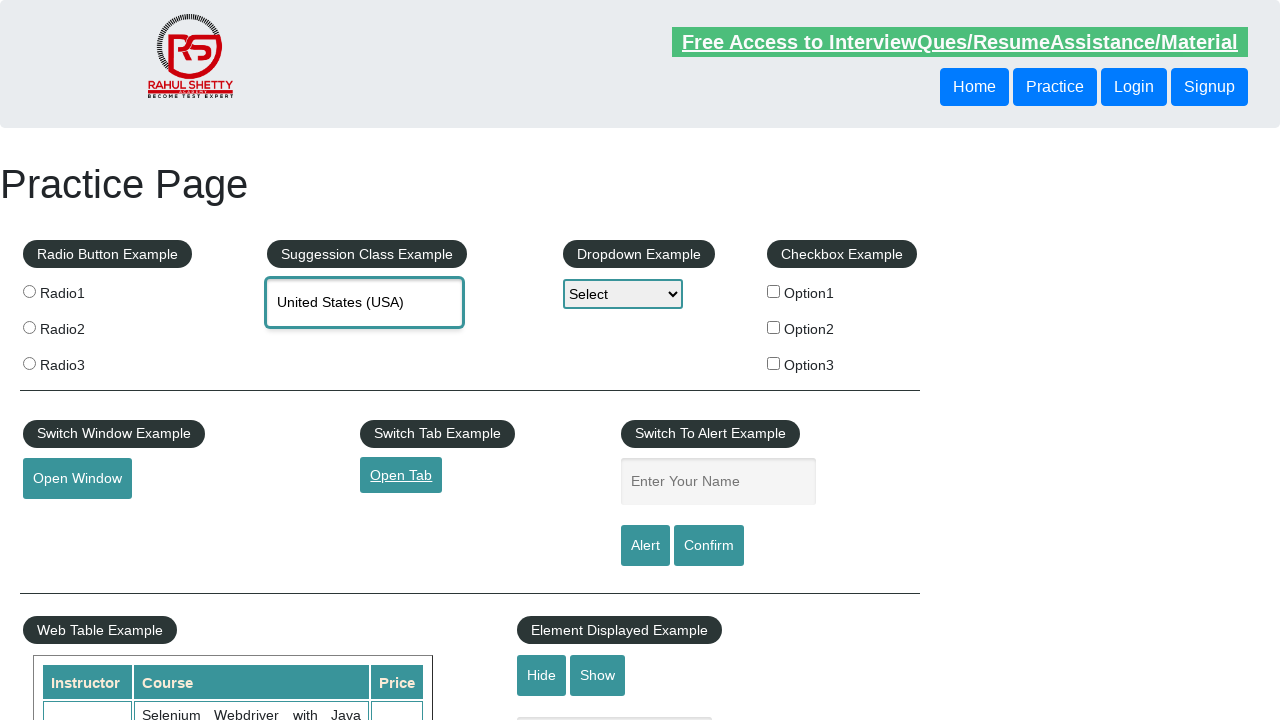